Tests navigation to the M-Lab Google Groups discussion page and verifies that post links load correctly, then clicks on one post to verify navigation works

Starting URL: https://groups.google.com/a/measurementlab.net/g/discuss

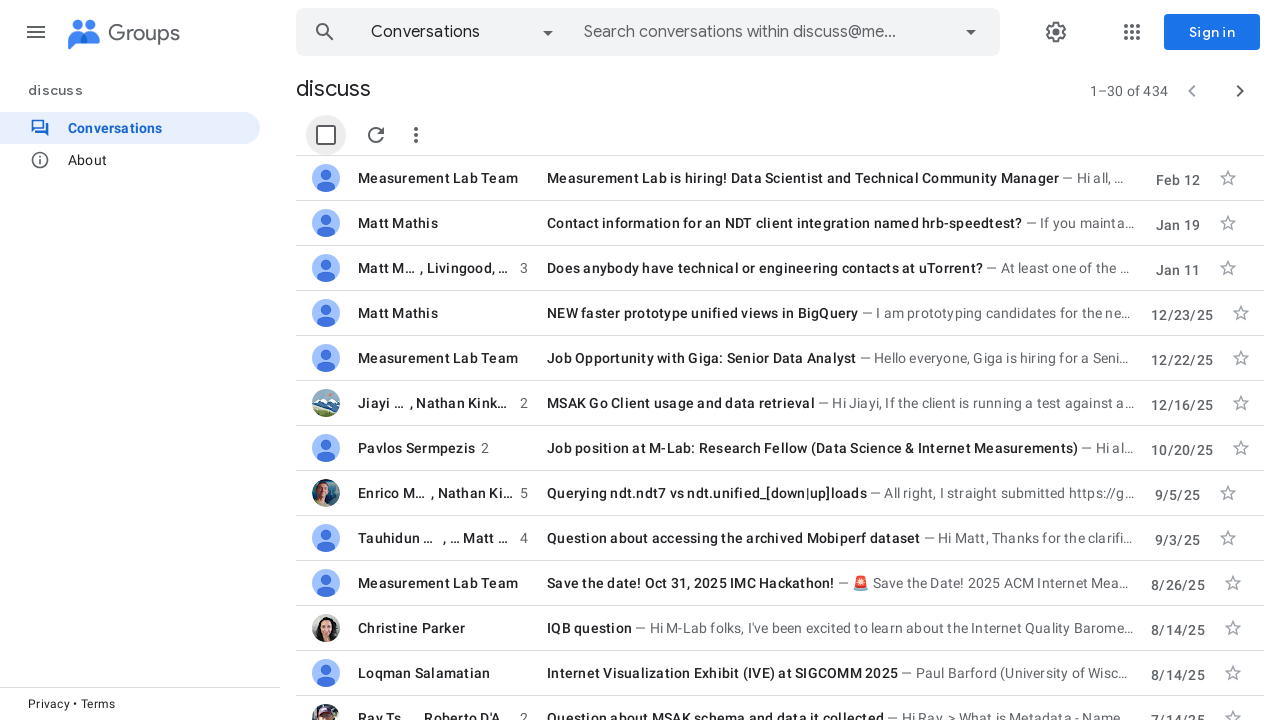

Waited for M-Lab Google Groups page to load (domcontentloaded)
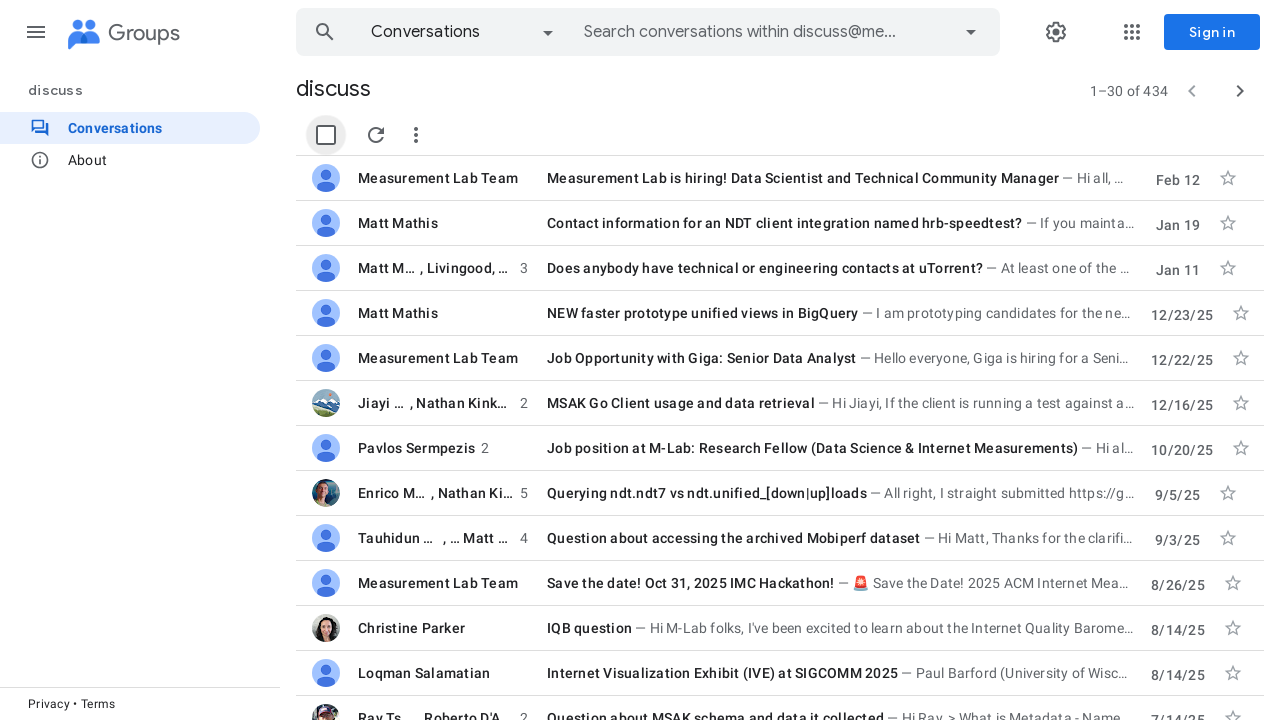

Verified that post links with '/c/' in href are present on the page
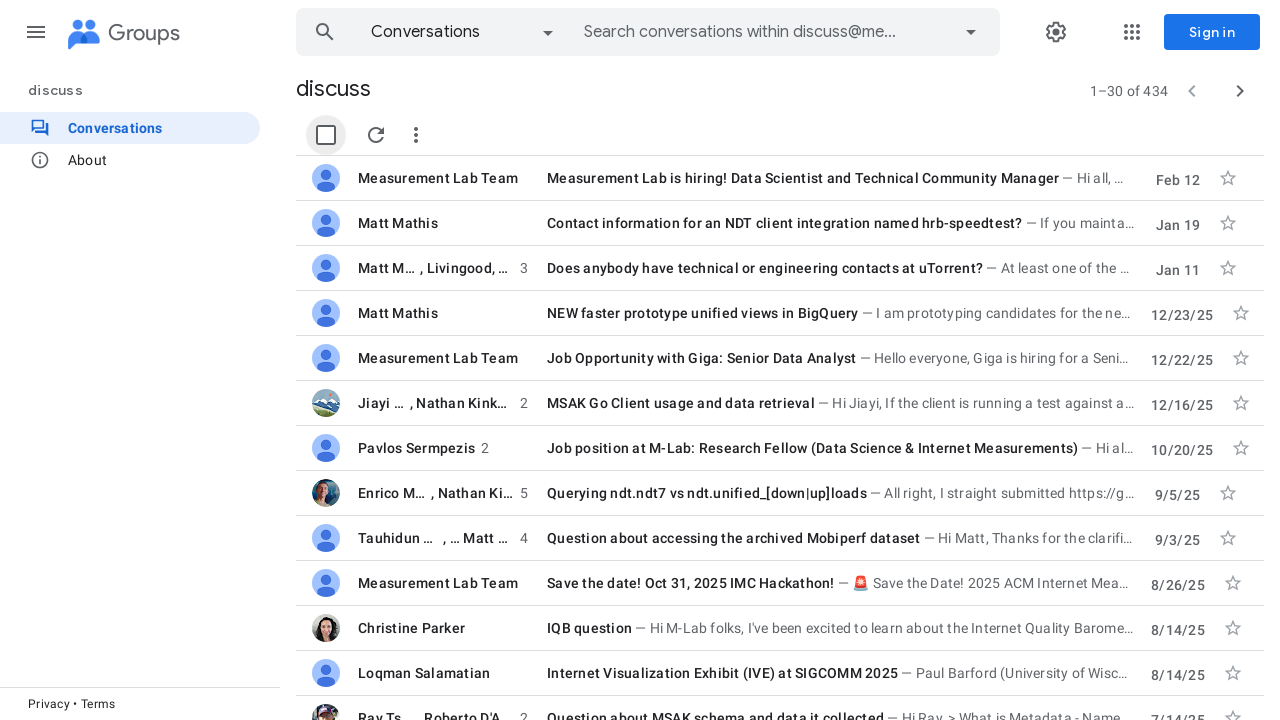

Clicked on the first post link to navigate to the post details page at (443, 178) on a[href*='/c/'] >> nth=0
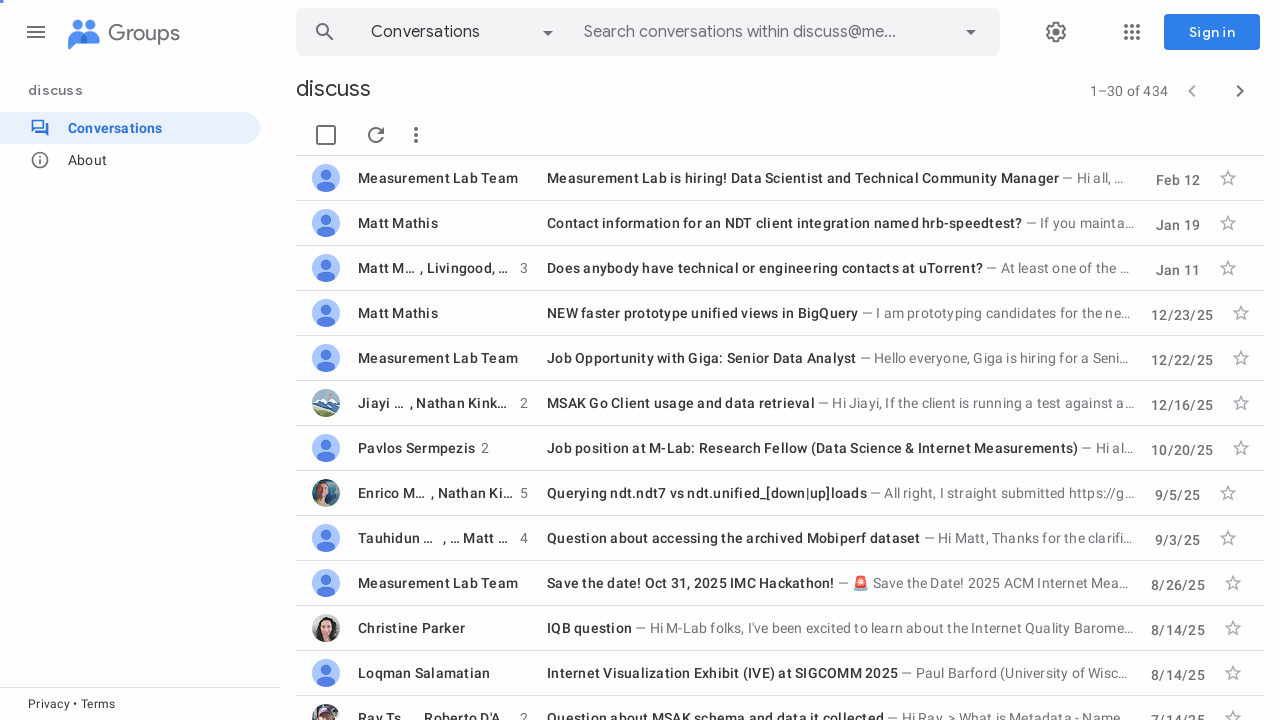

Waited for the post details page to fully load (domcontentloaded)
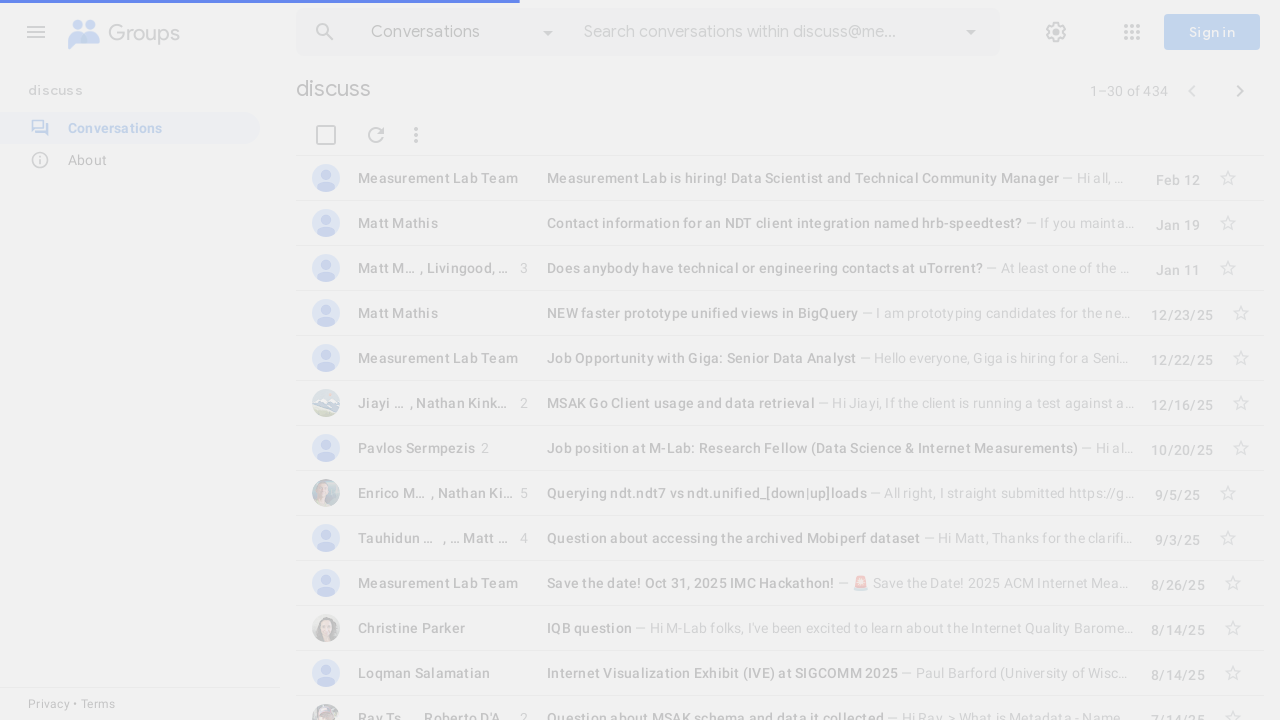

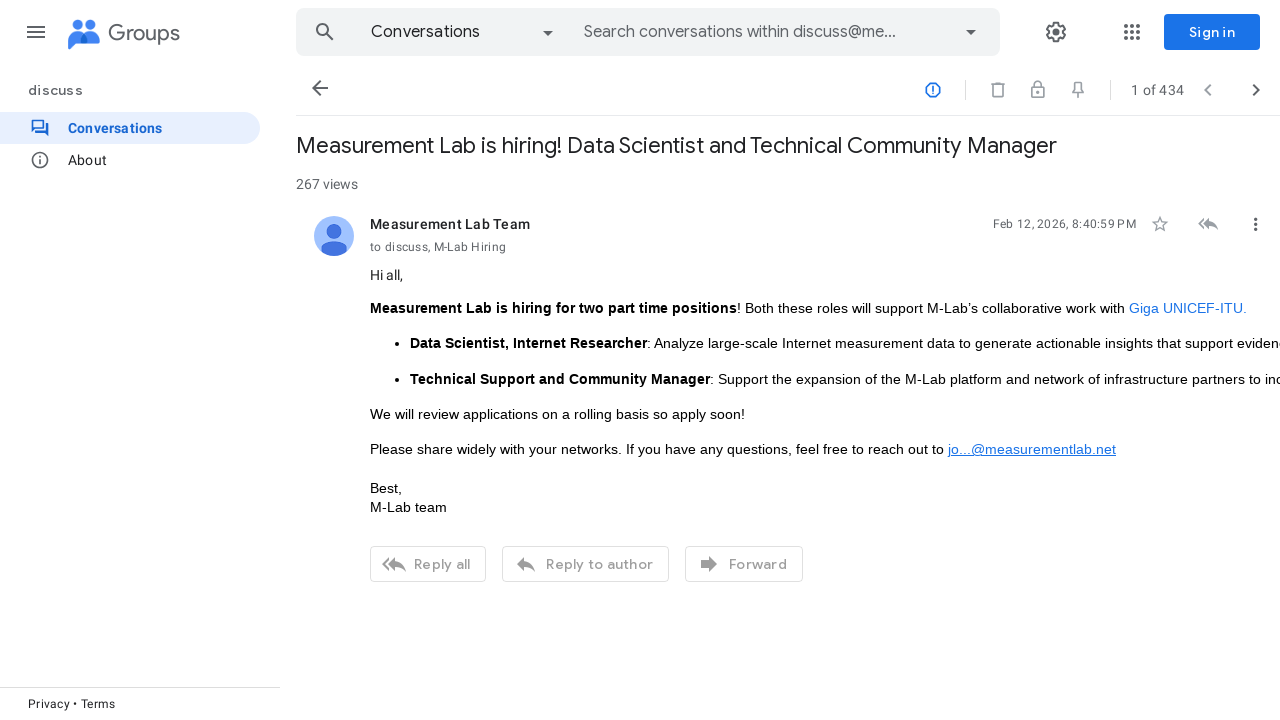